Tests keyboard input functionality by sending text and pressing Enter key, then verifying the page response

Starting URL: https://training-support.net/webelements/keyboard-events

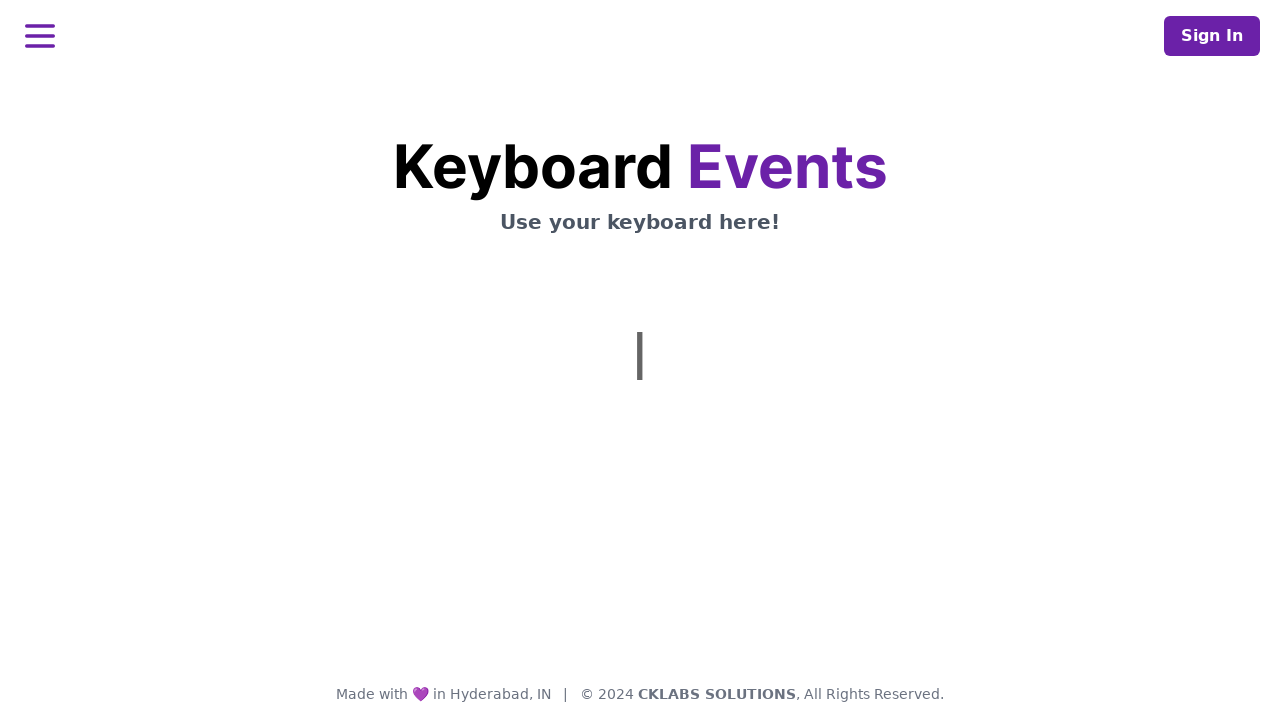

Typed 'Hello Selenium!' using keyboard
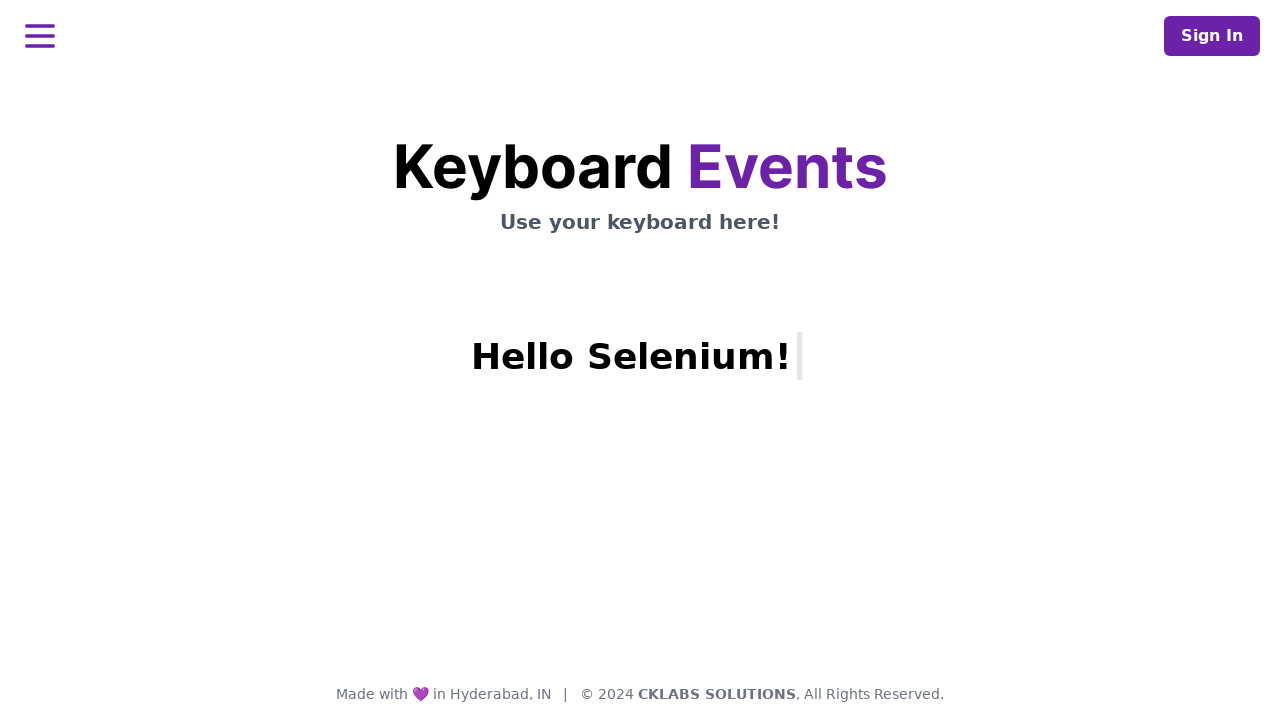

Pressed Enter key
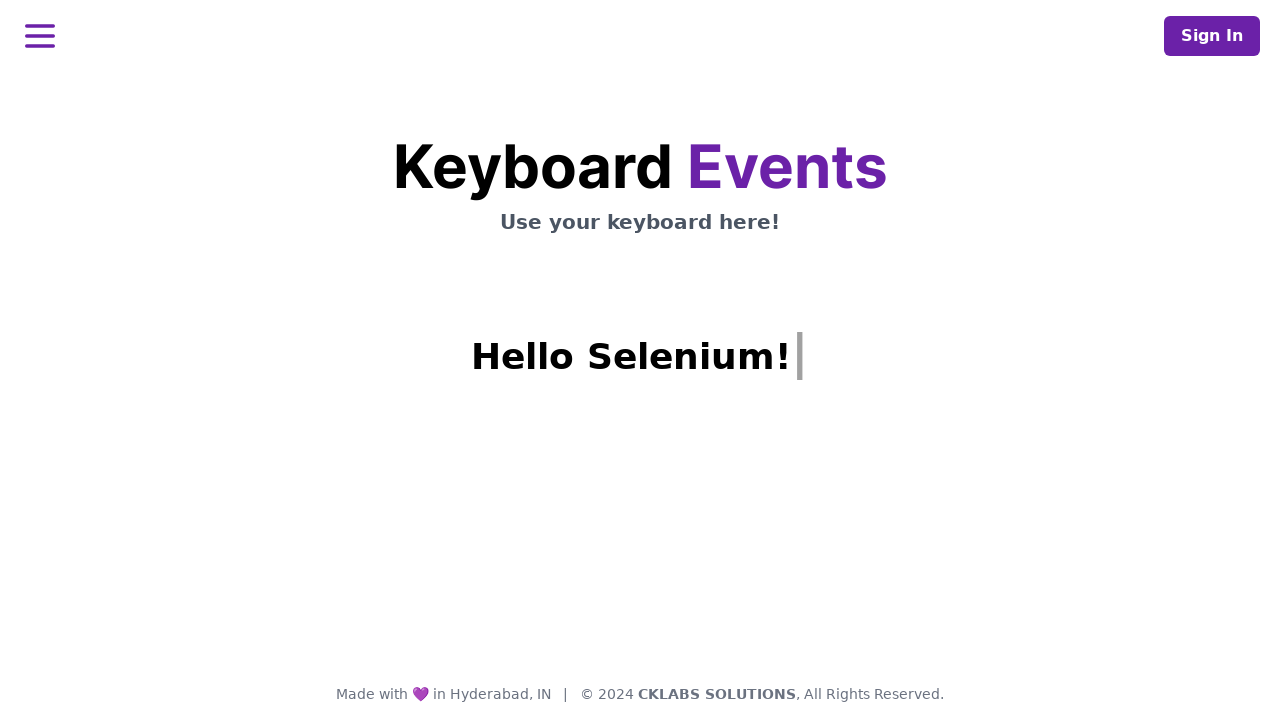

Verified heading element appeared after keyboard input
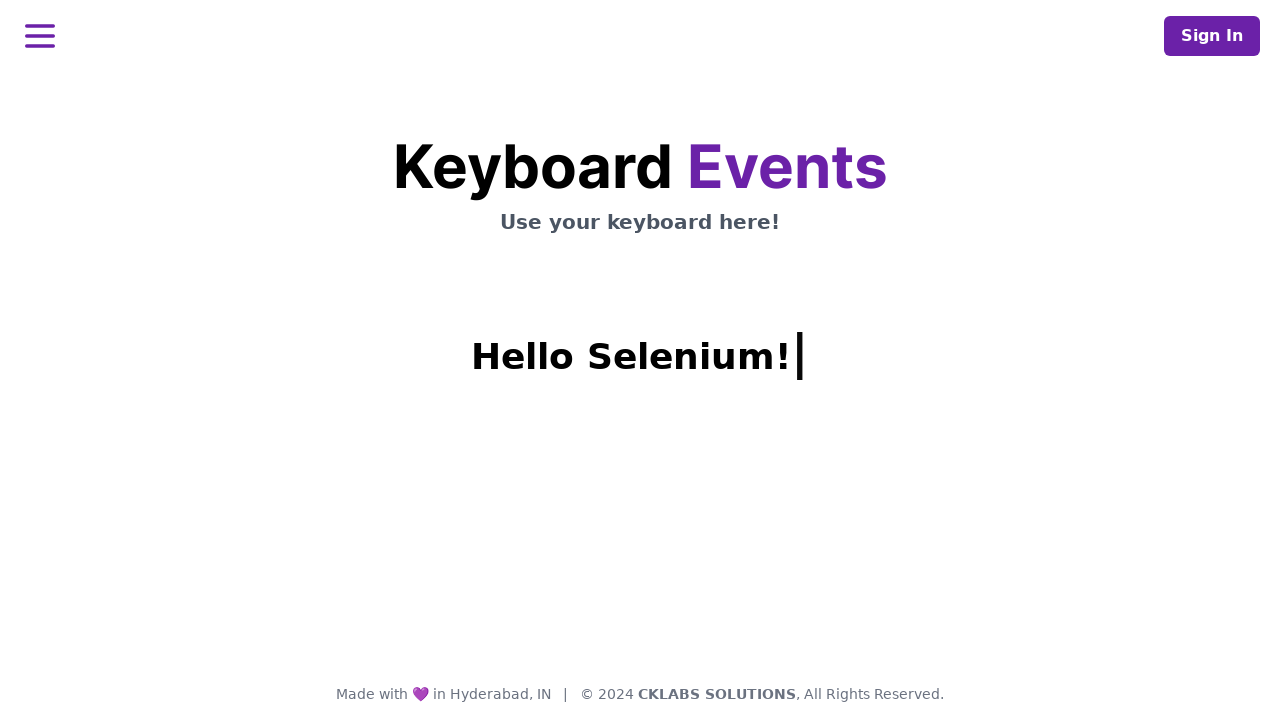

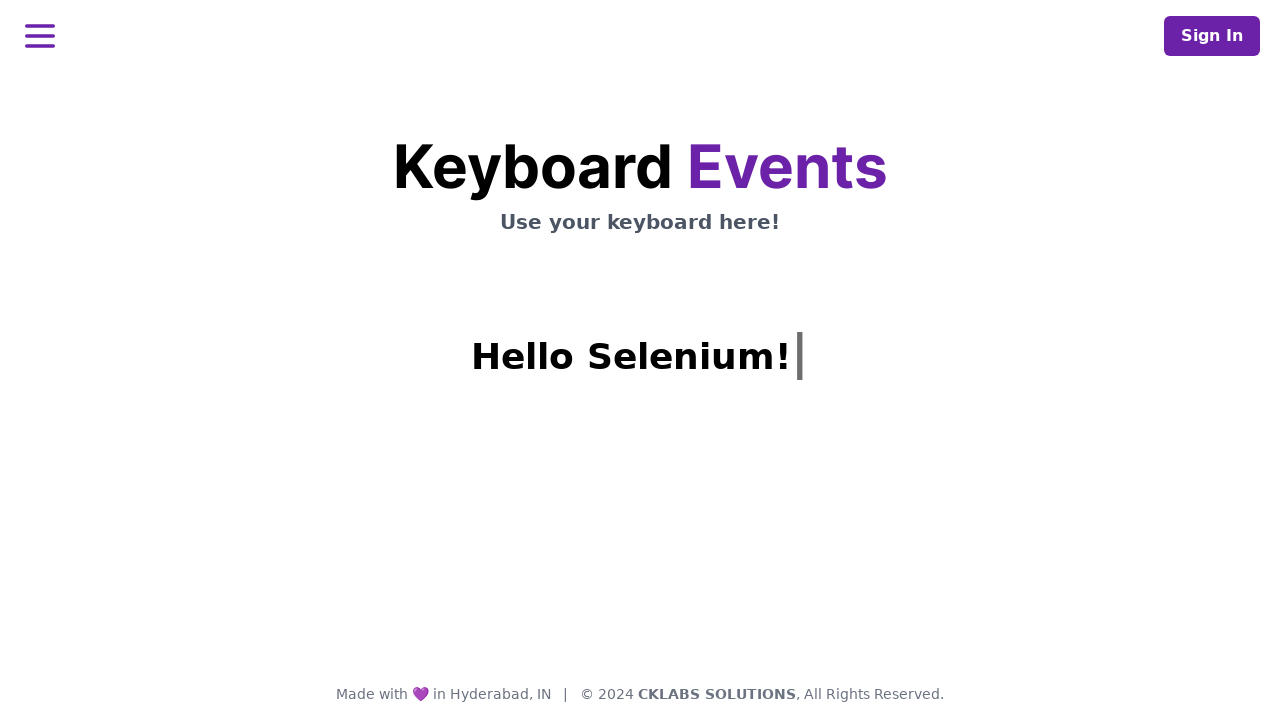